Tests that attempting to login with locked_out_user account shows the "user has been locked out" error message

Starting URL: https://www.saucedemo.com/

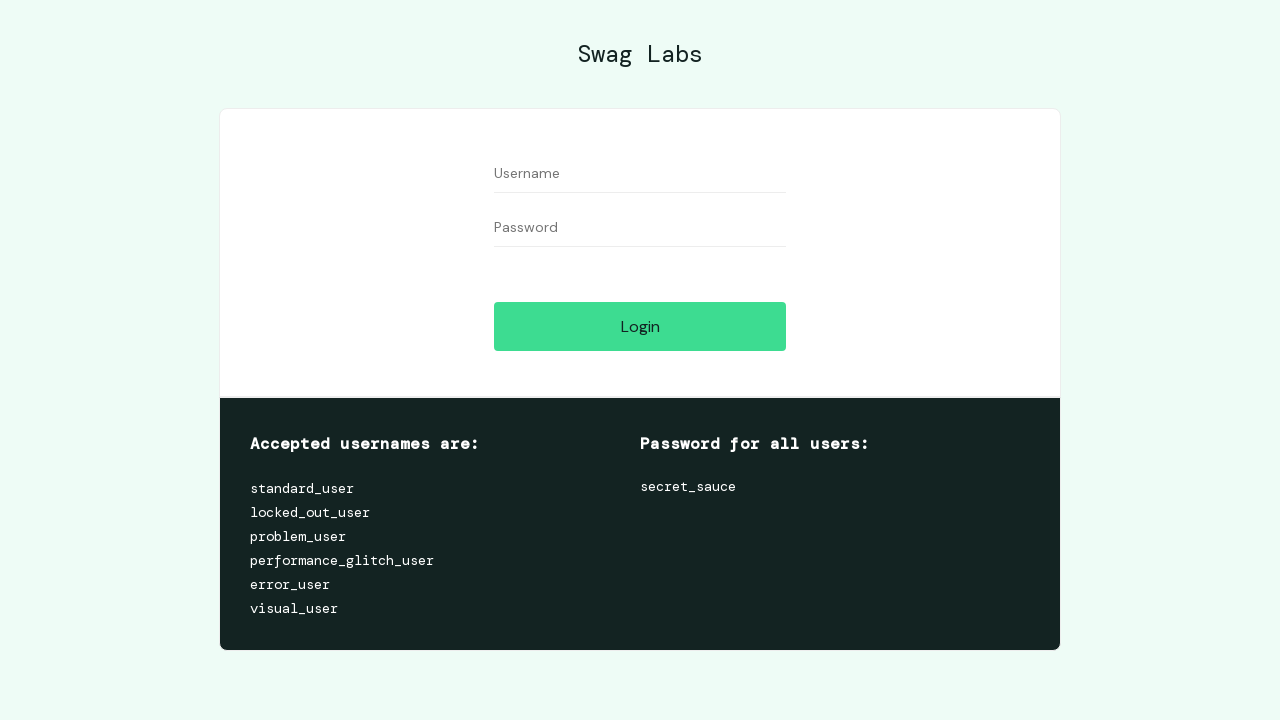

Filled username field with 'locked_out_user' on #user-name
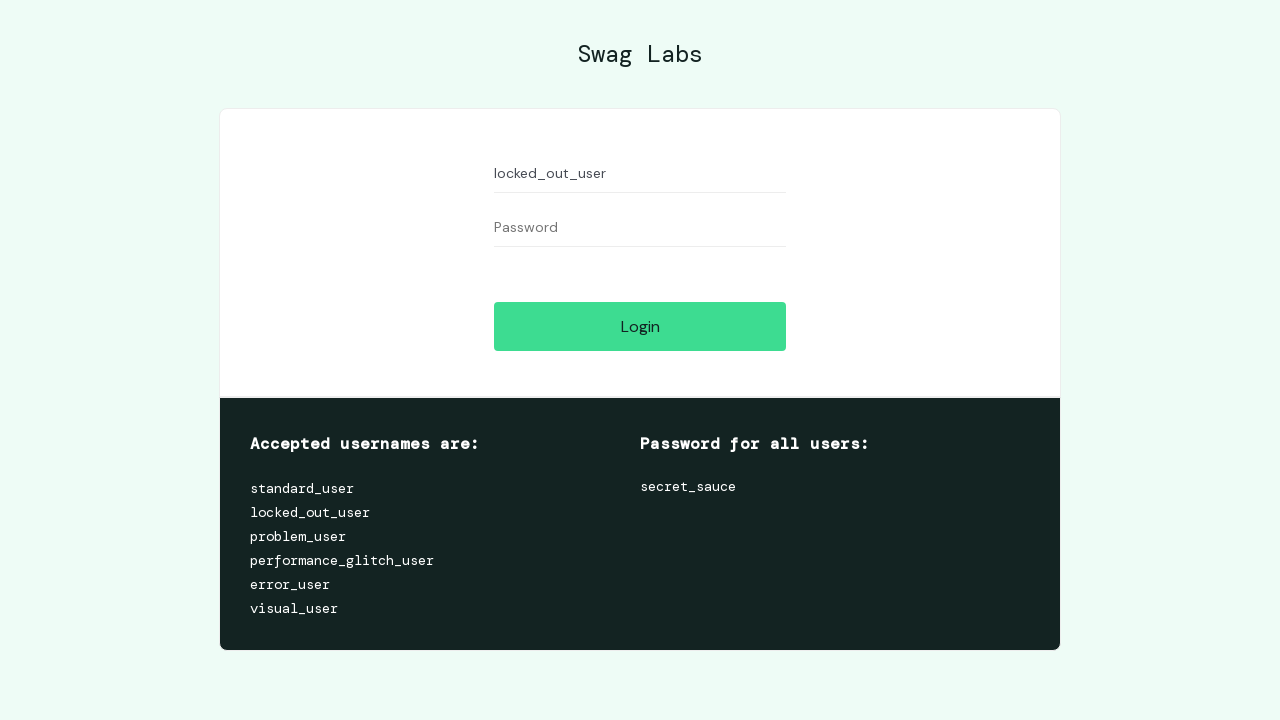

Filled password field with 'secret_sauce' on #password
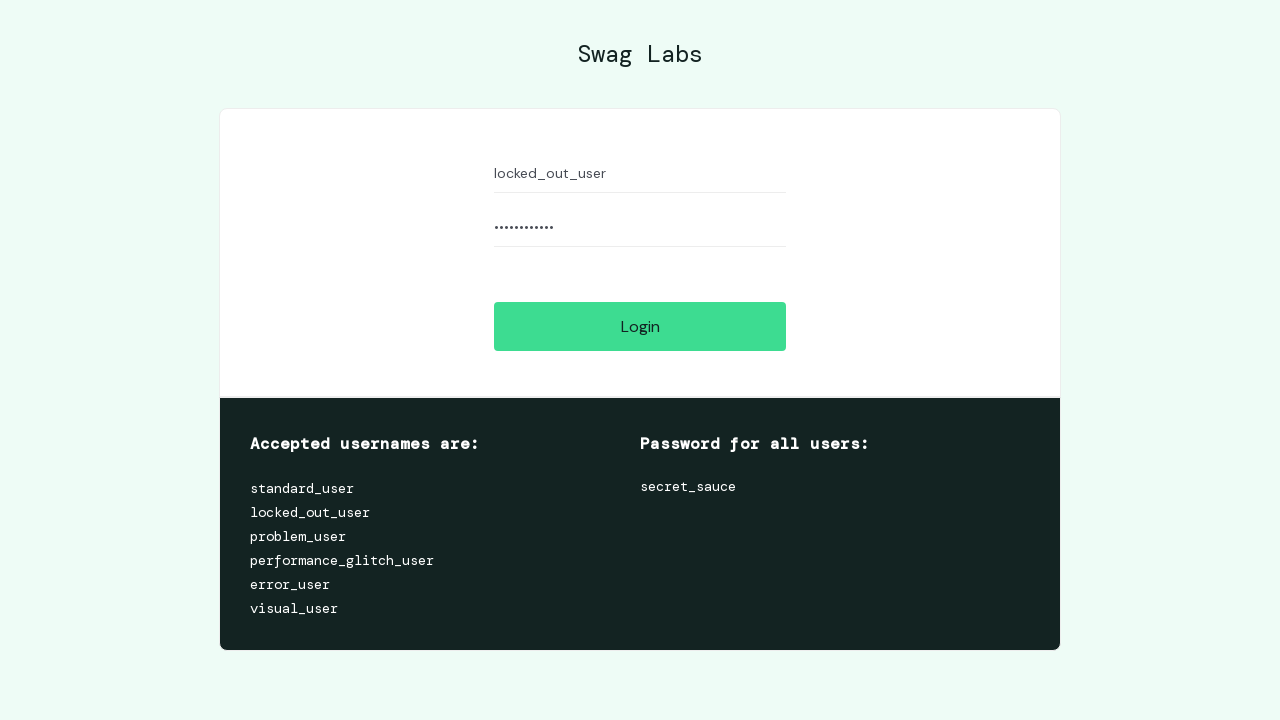

Clicked login button at (640, 326) on #login-button
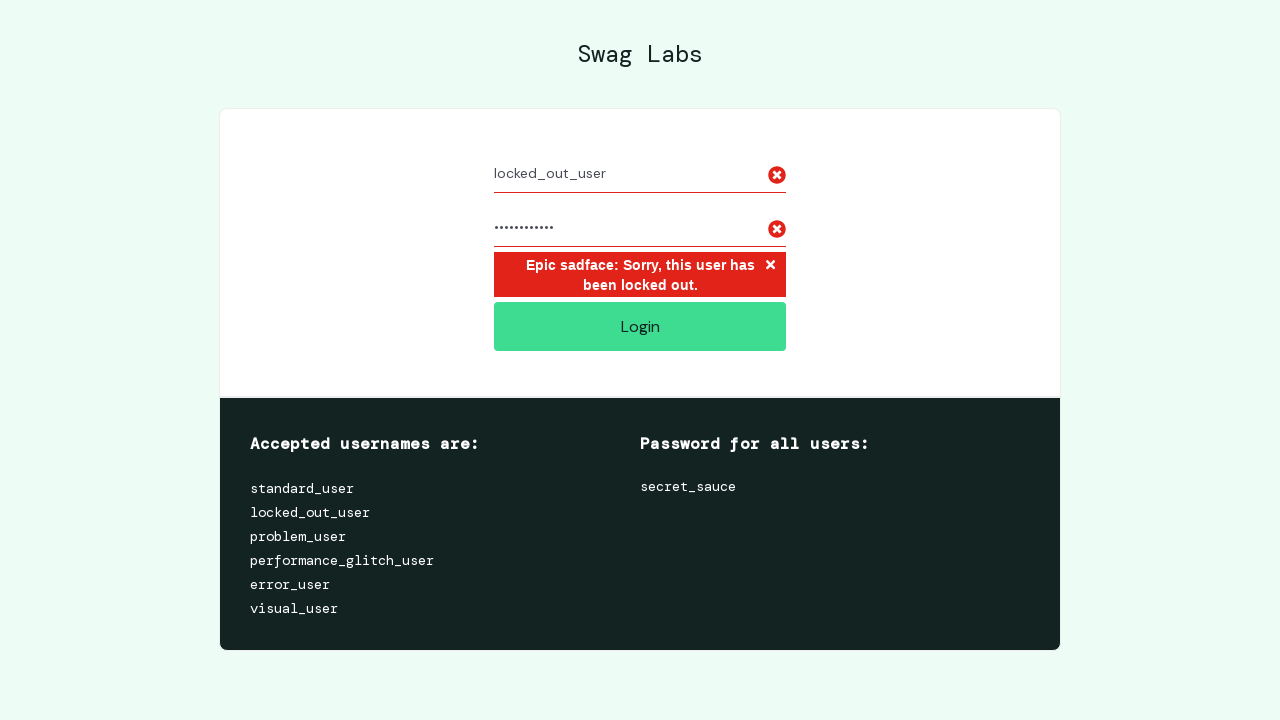

Error message appeared on page
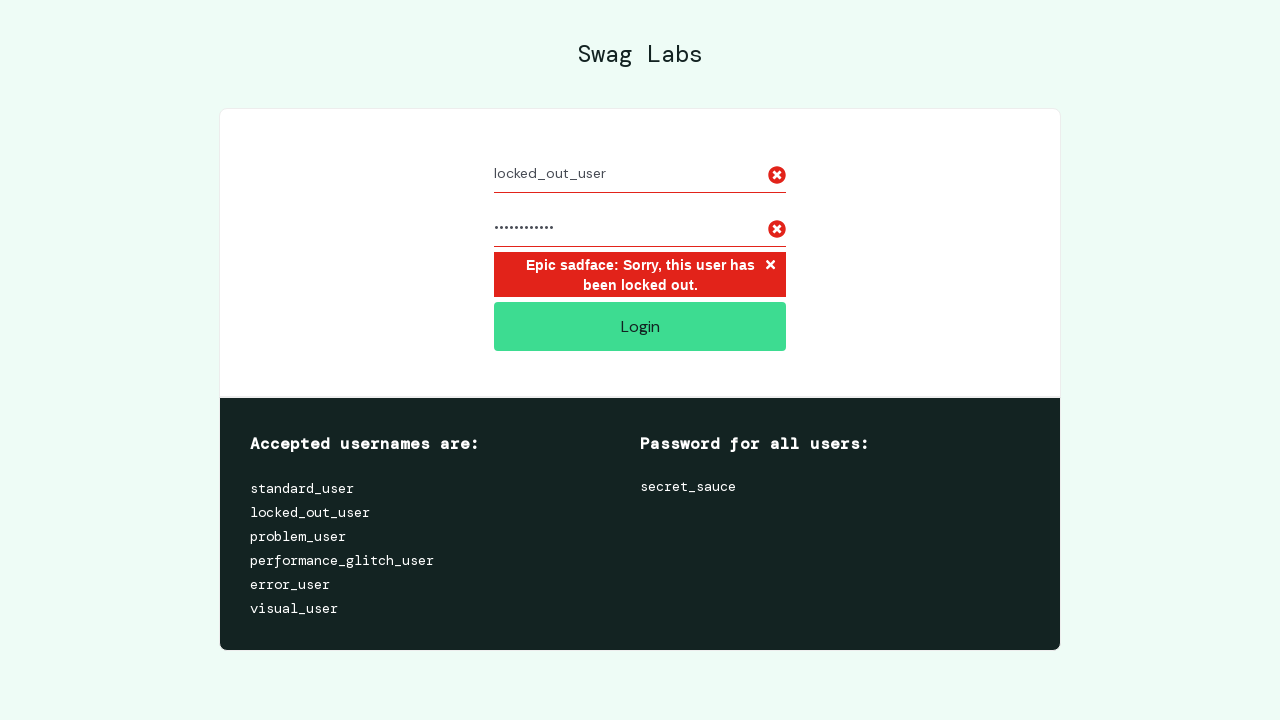

Located error message element
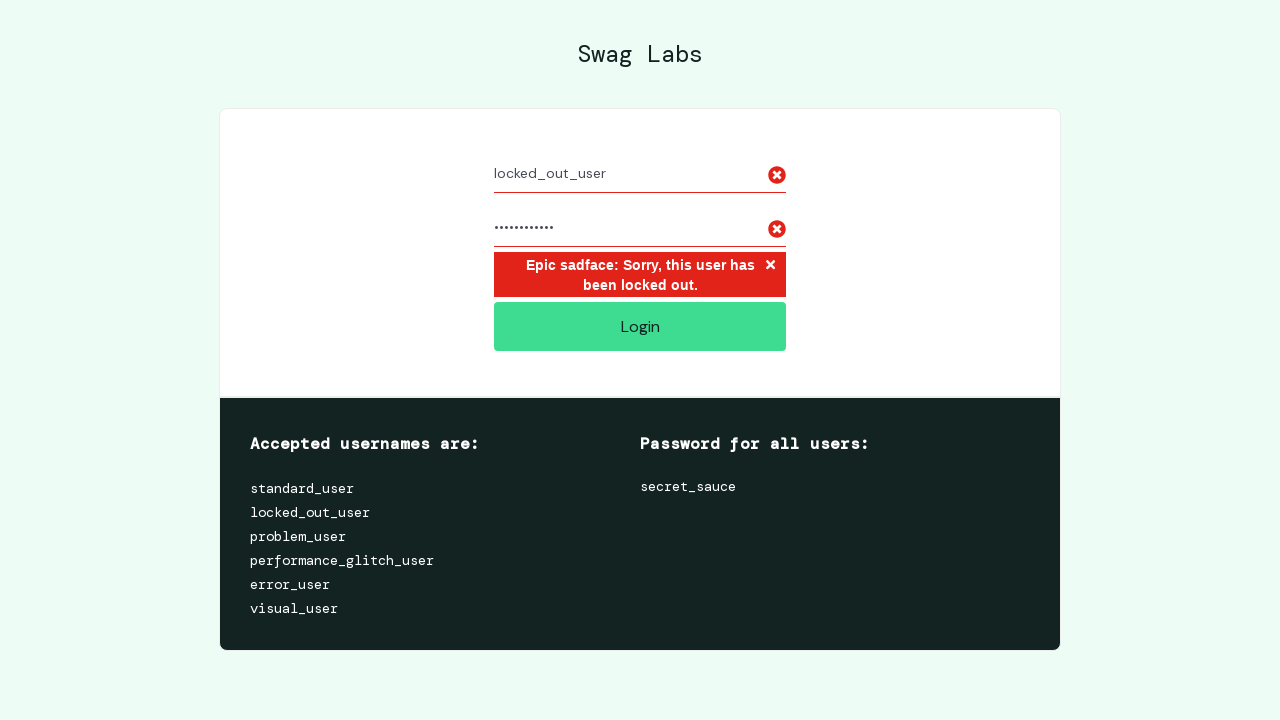

Verified error message text matches 'Epic sadface: Sorry, this user has been locked out.'
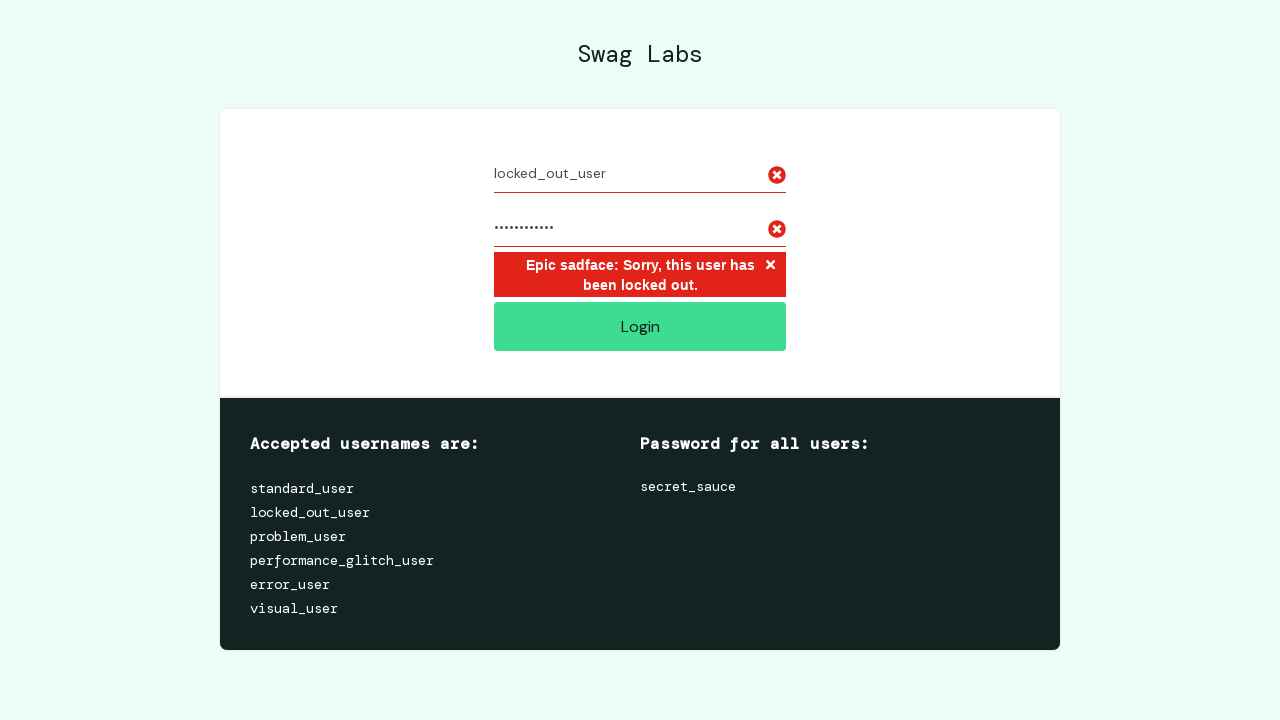

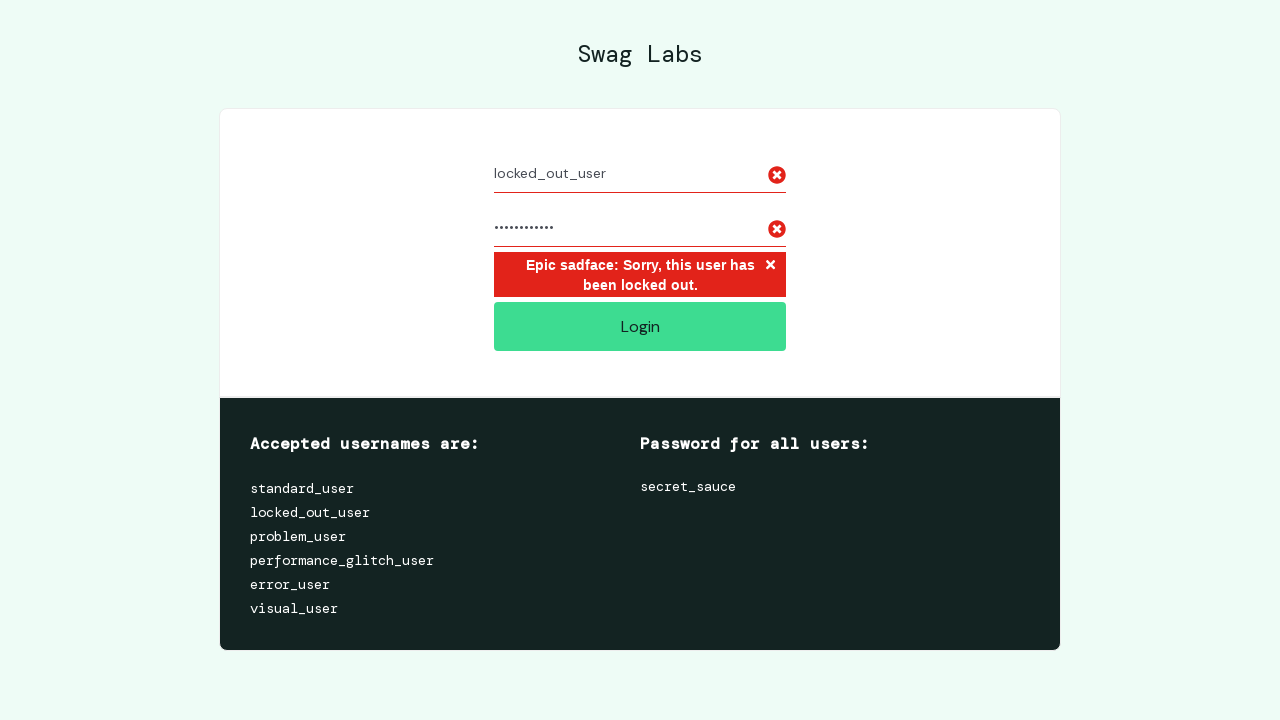